Clicks on the Entertainment link and gets the title, then navigates back

Starting URL: https://www.apple.com/in/shop

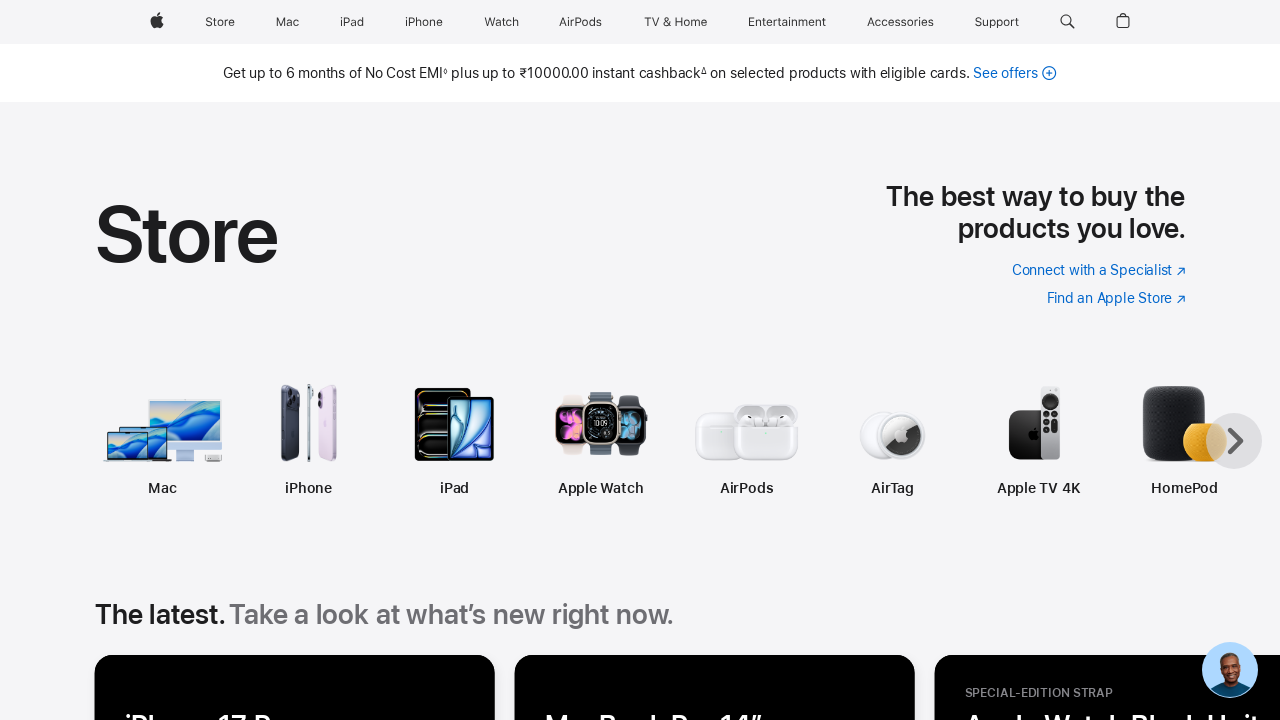

Clicked on Entertainment link at (788, 22) on (//span[@class="globalnav-link-text-container"])[8]
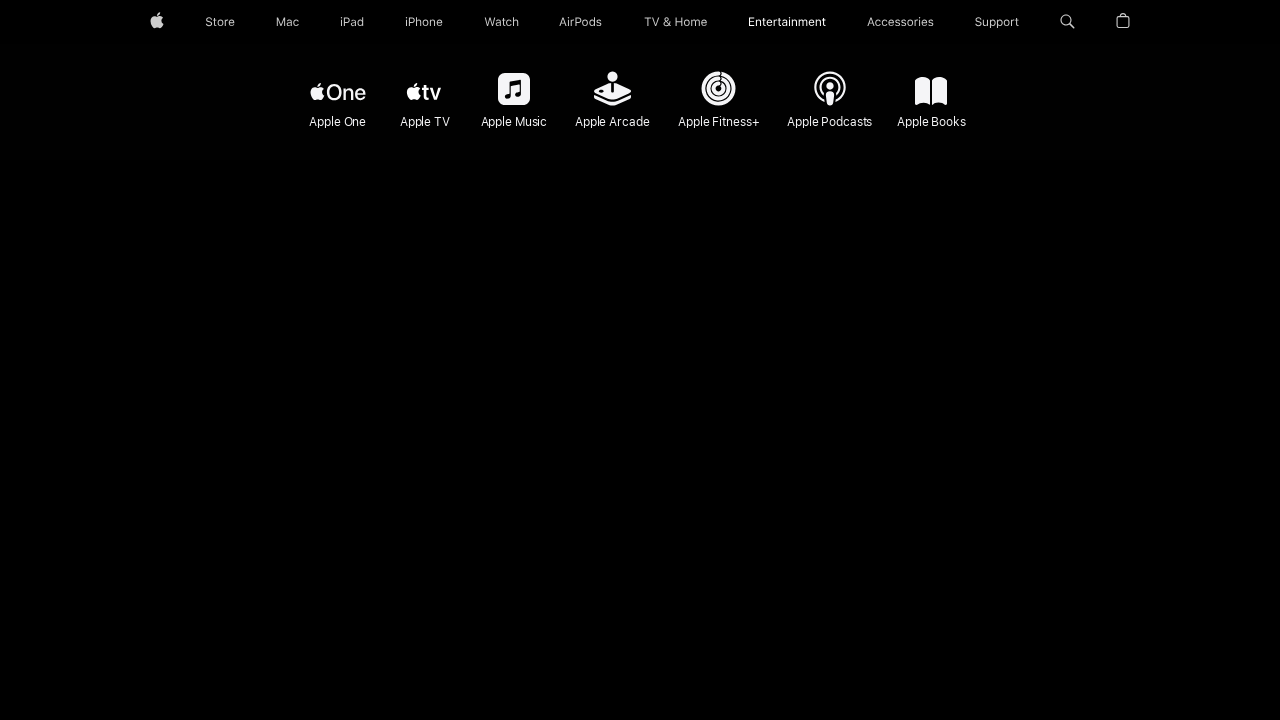

Retrieved page title: Entertainment - Services - Apple (IN)
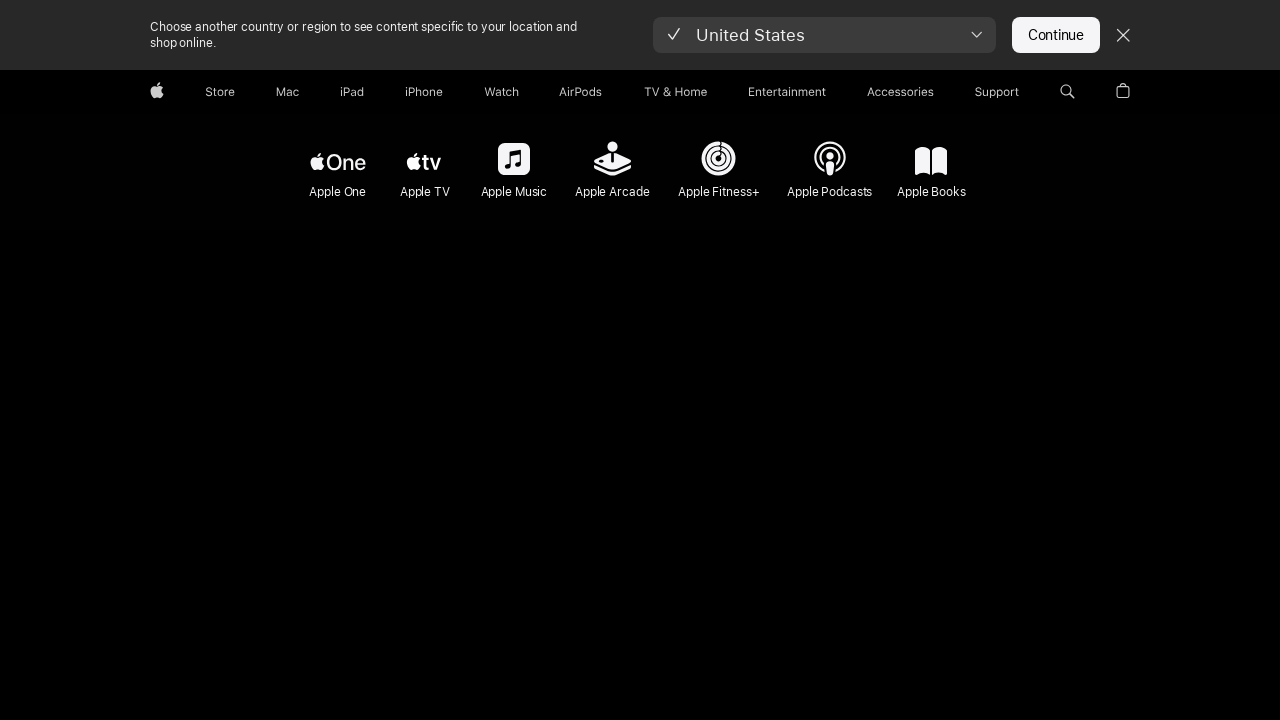

Printed page title to console
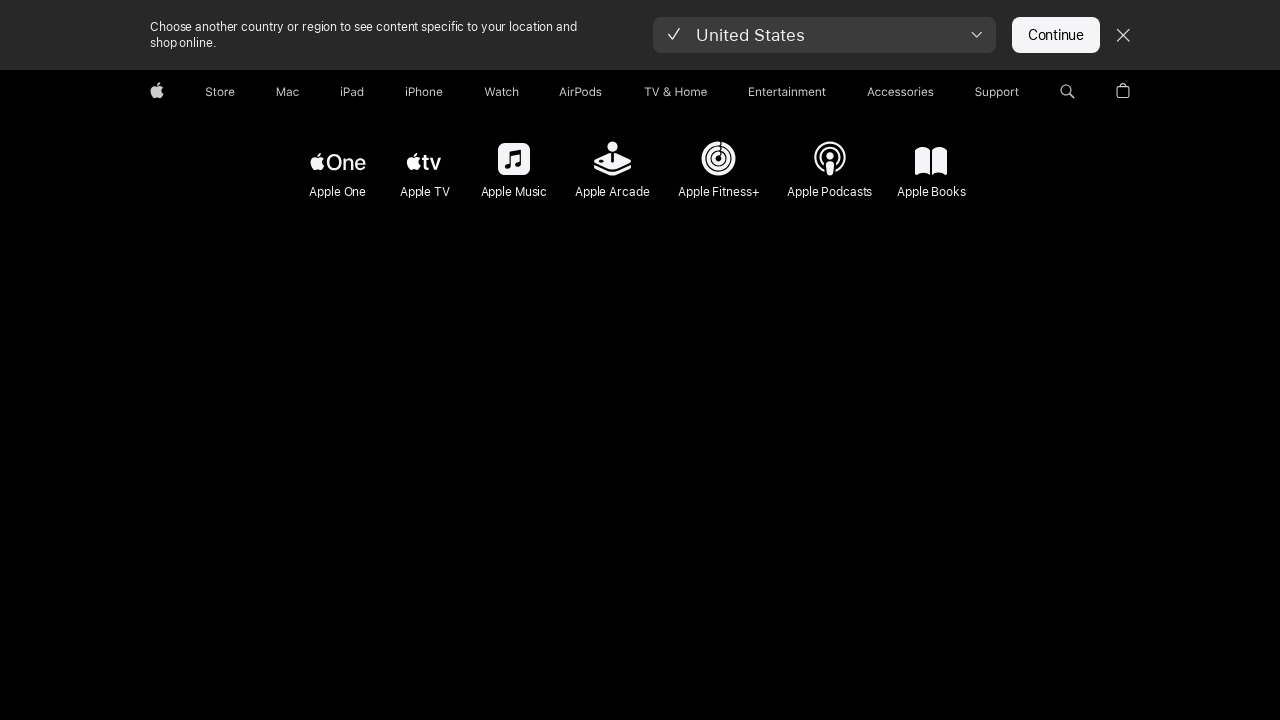

Navigated back to Apple Shop India
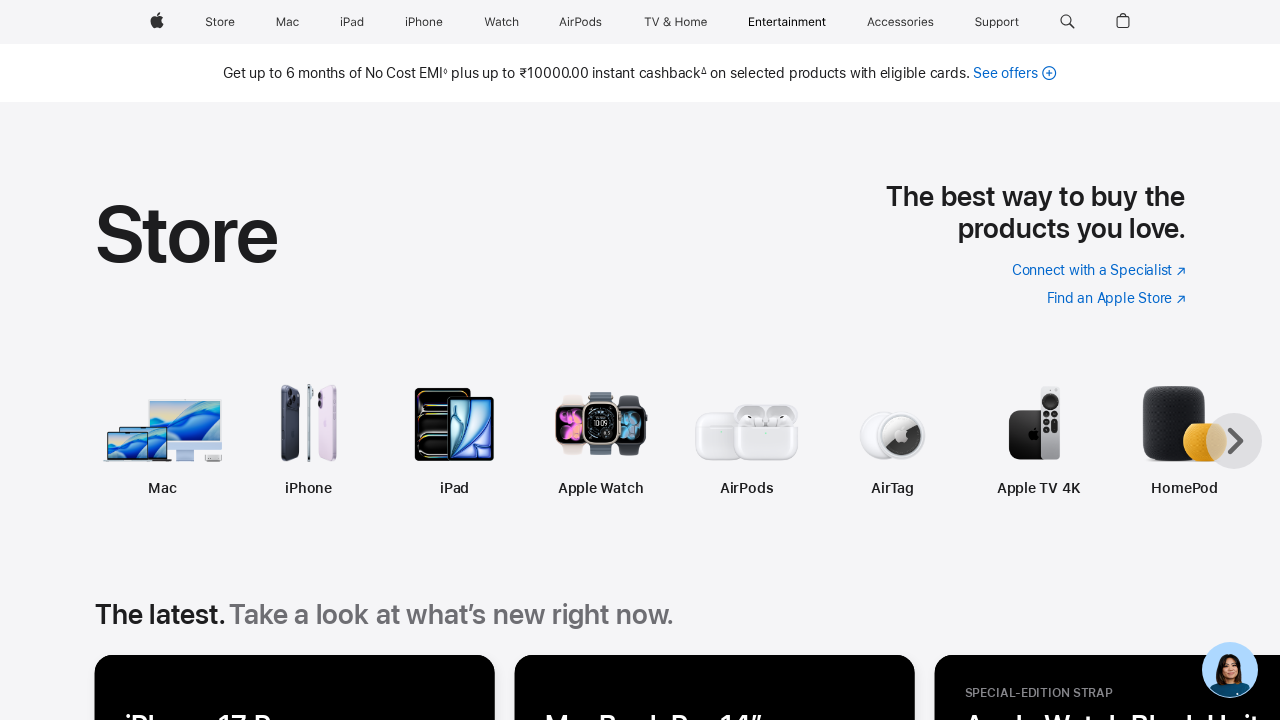

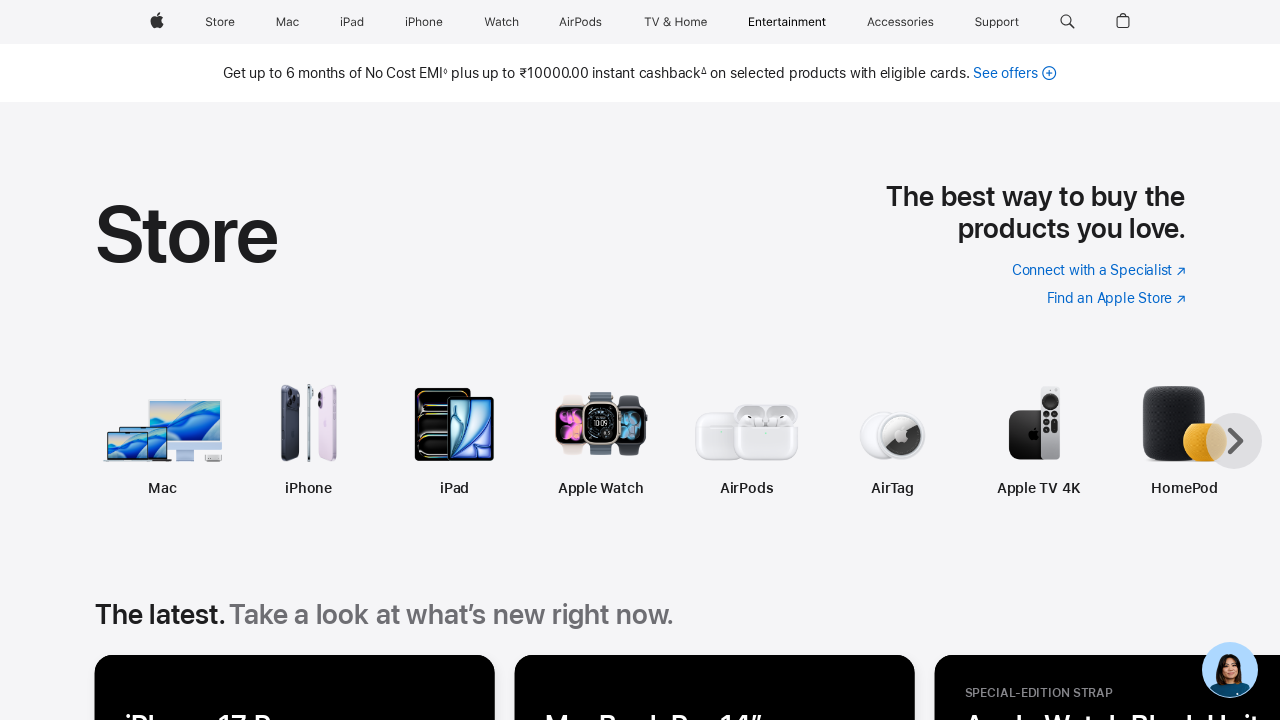